Tests JavaScript alert handling by clicking a button that triggers an alert, accepting the alert, and verifying the result message displayed on the page.

Starting URL: http://the-internet.herokuapp.com/javascript_alerts

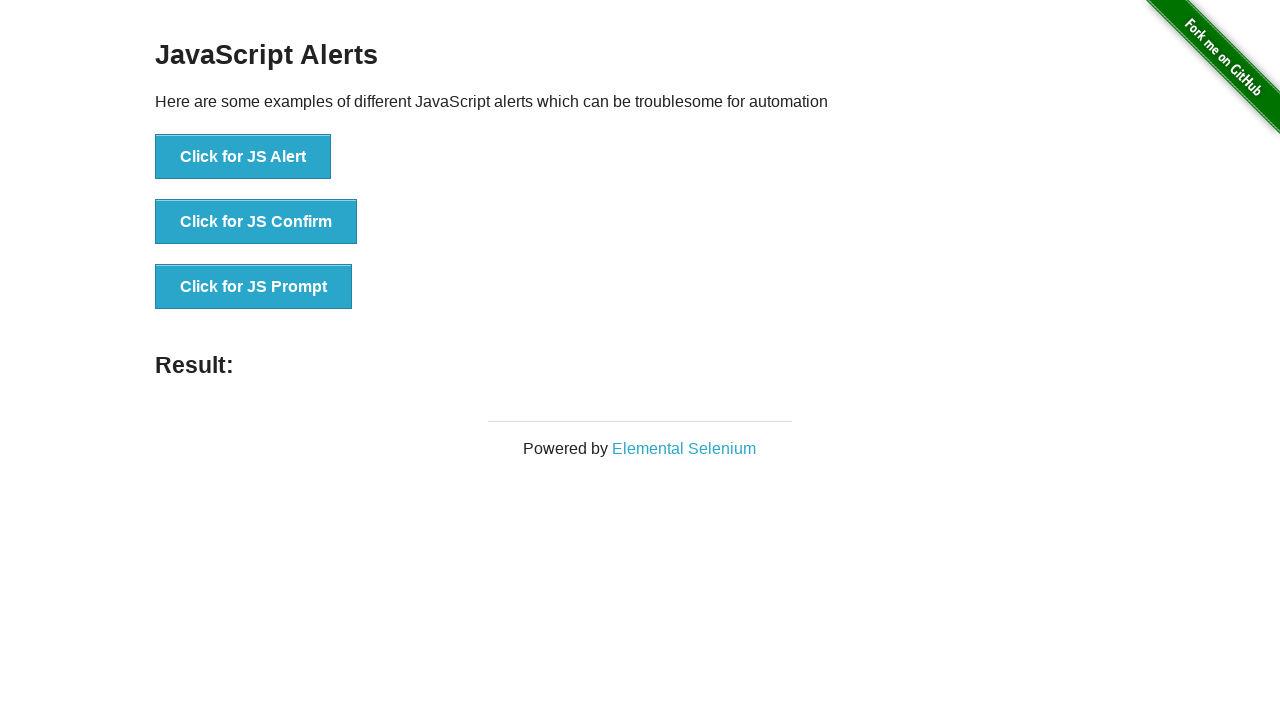

Clicked first button to trigger JavaScript alert at (243, 157) on ul > li:nth-child(1) > button
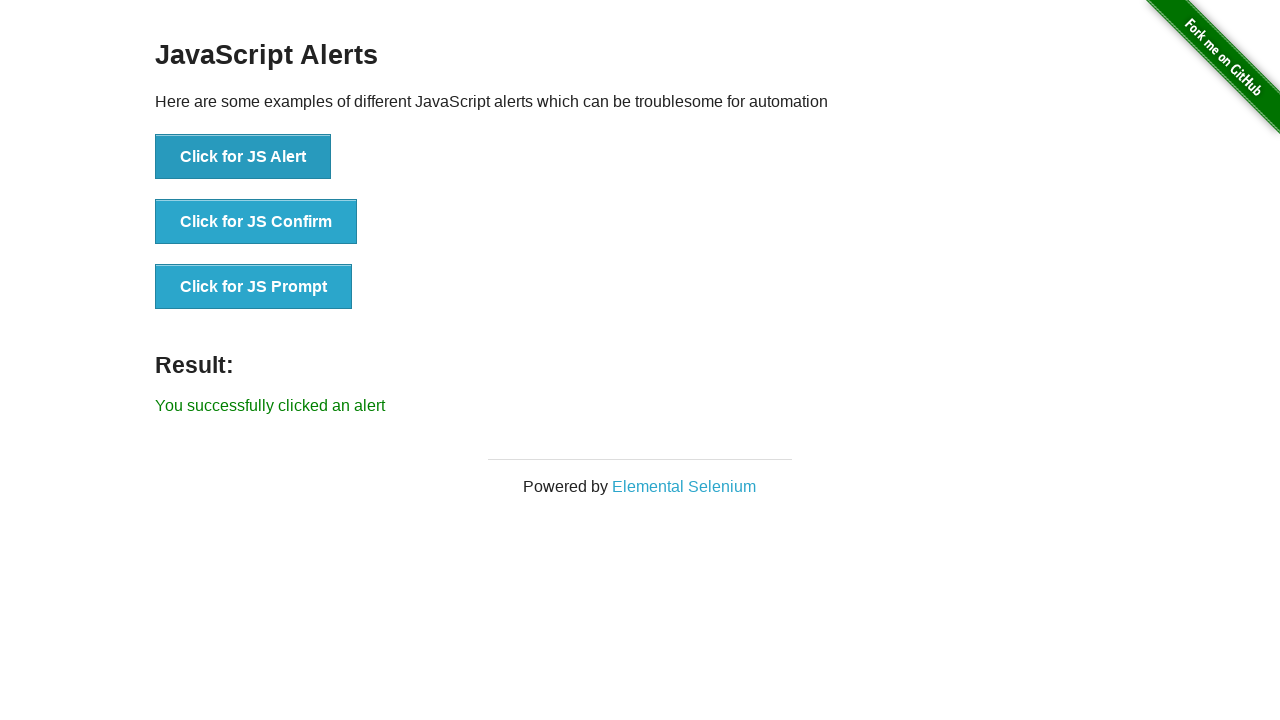

Set up dialog handler to accept alerts
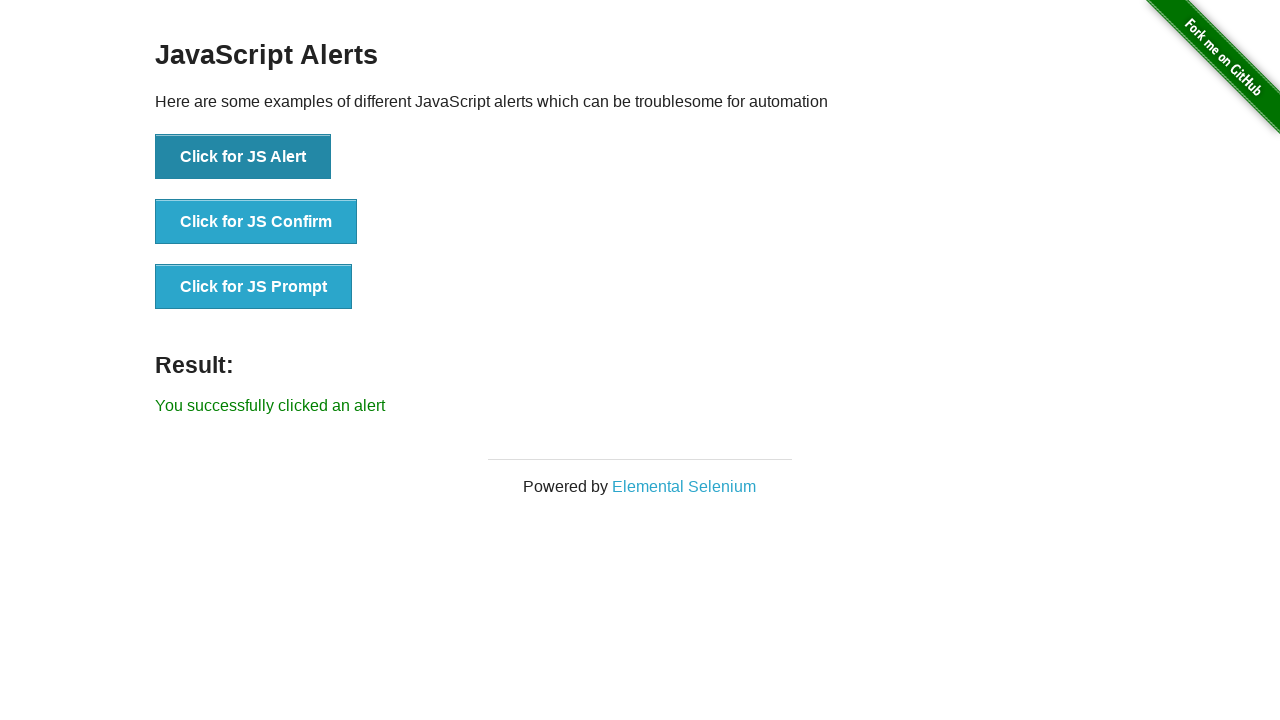

Waited for result message to appear
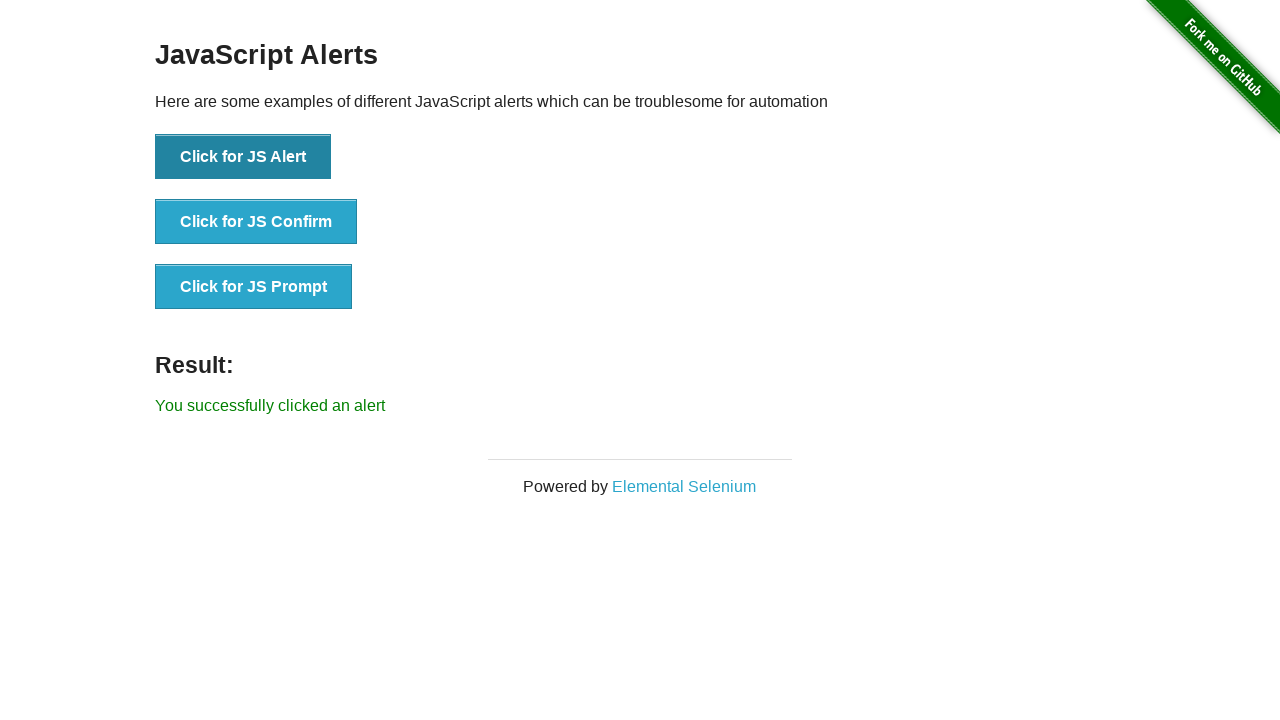

Retrieved result message text content
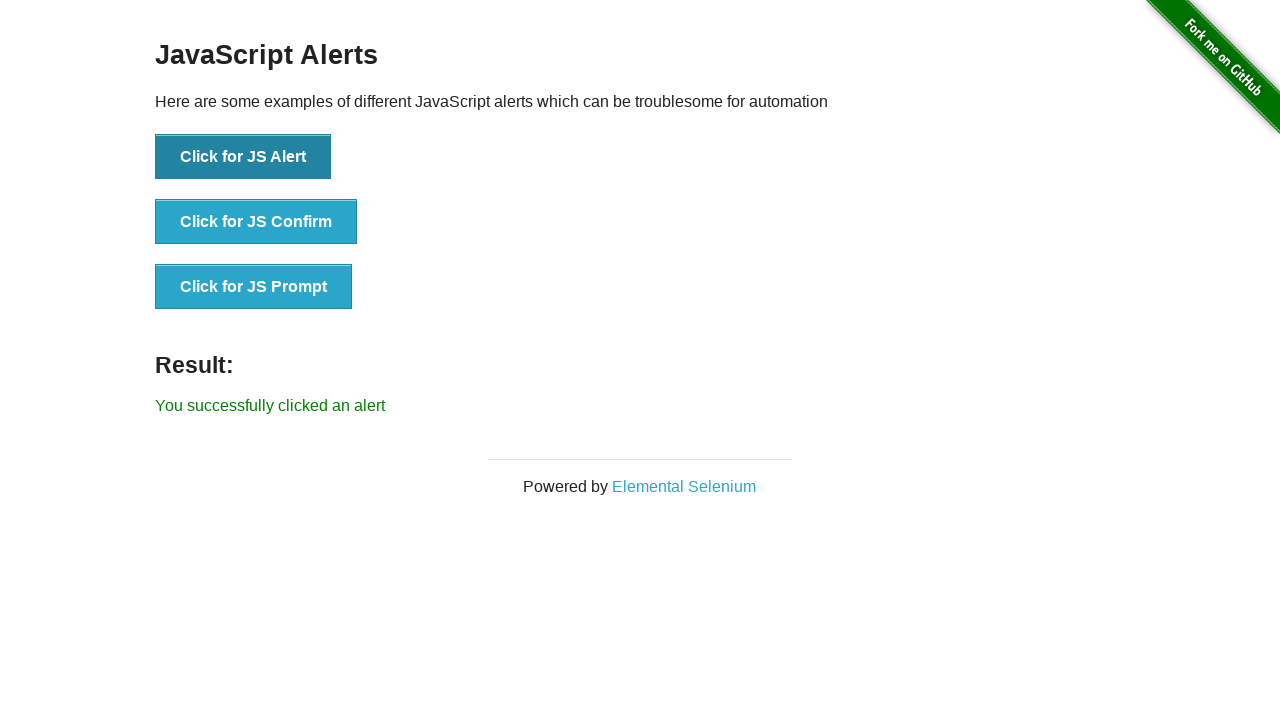

Verified result message equals 'You successfully clicked an alert'
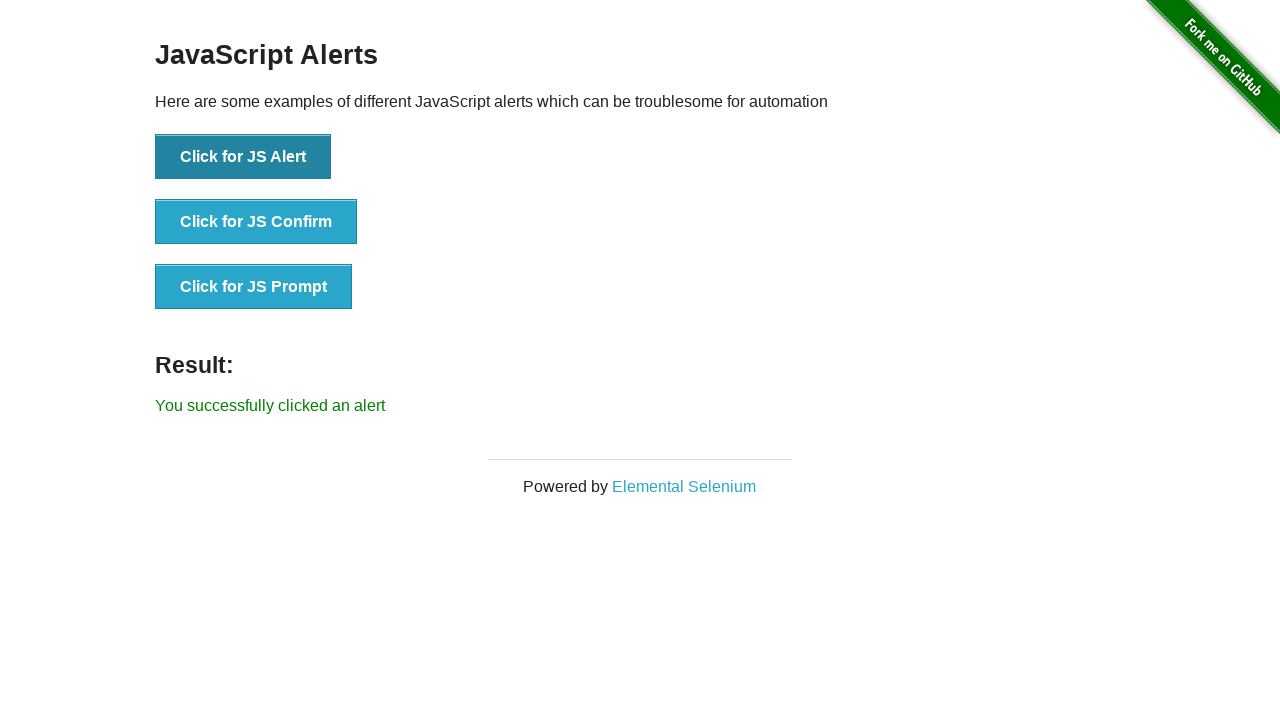

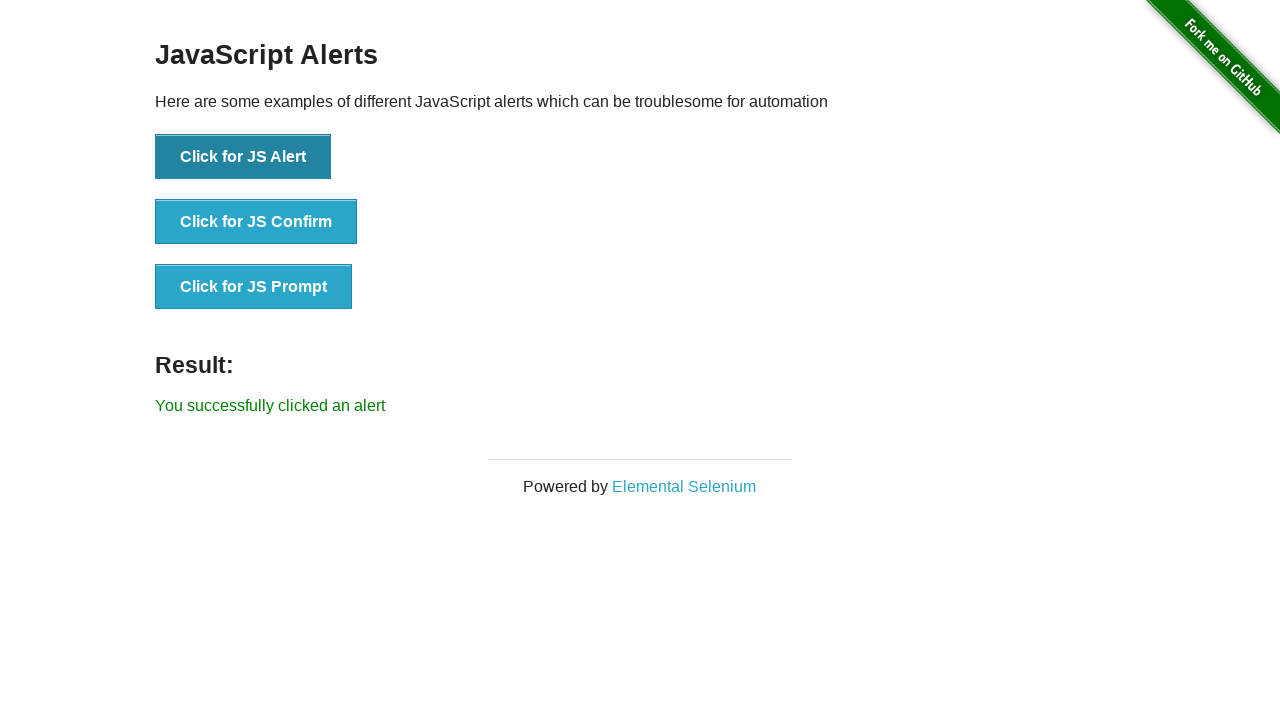